Tests the search functionality on python.org by searching for "pycon" and verifying that search results are displayed

Starting URL: https://www.python.org

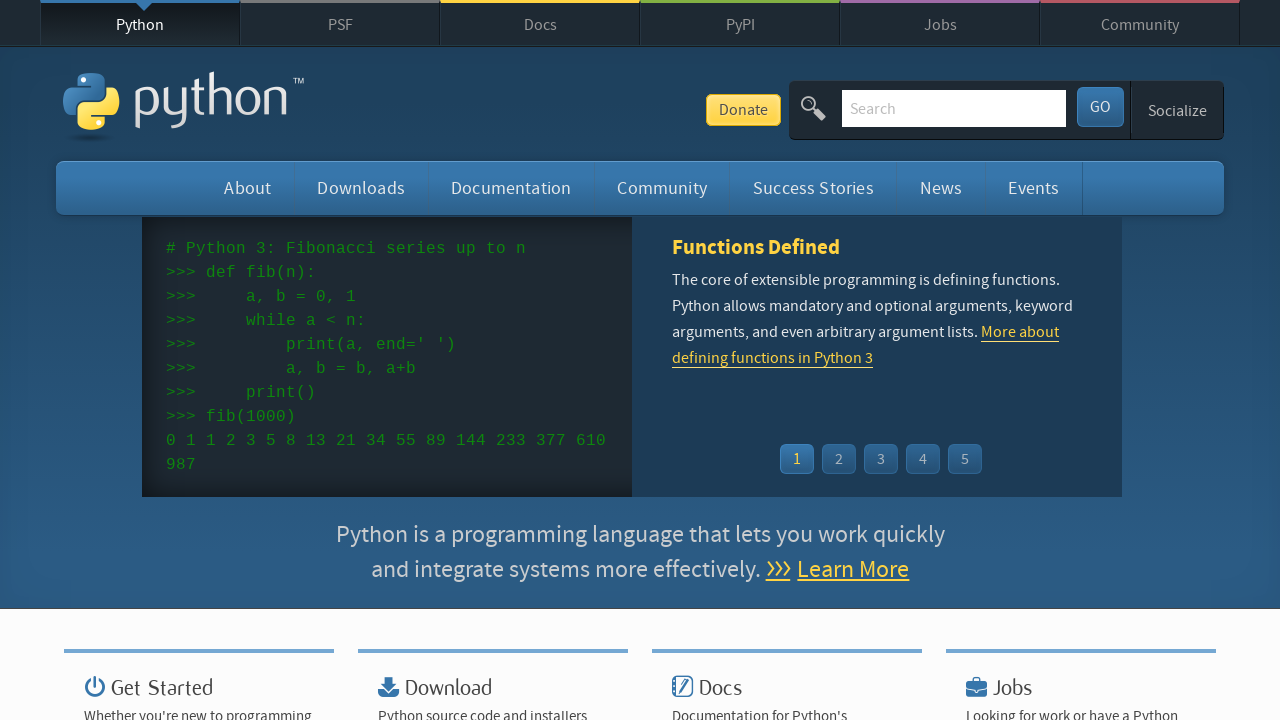

Verified python.org page title contains 'Python'
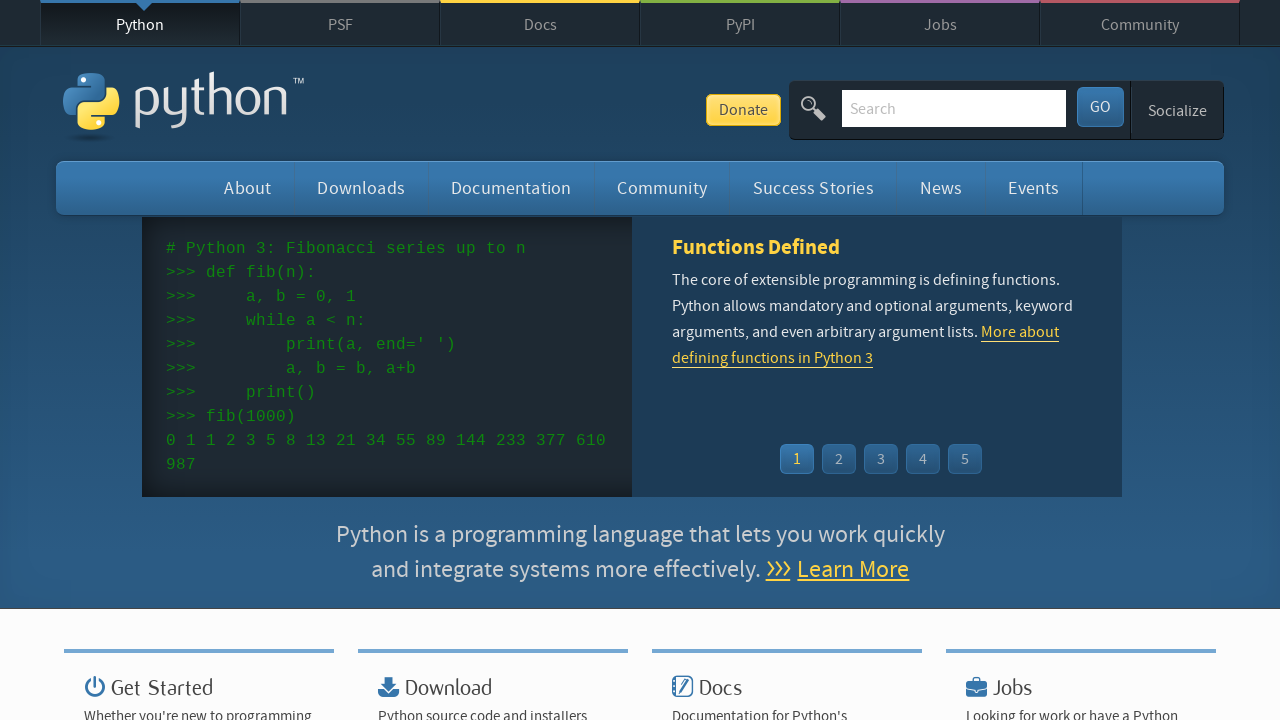

Filled search box with 'pycon' on input[name='q']
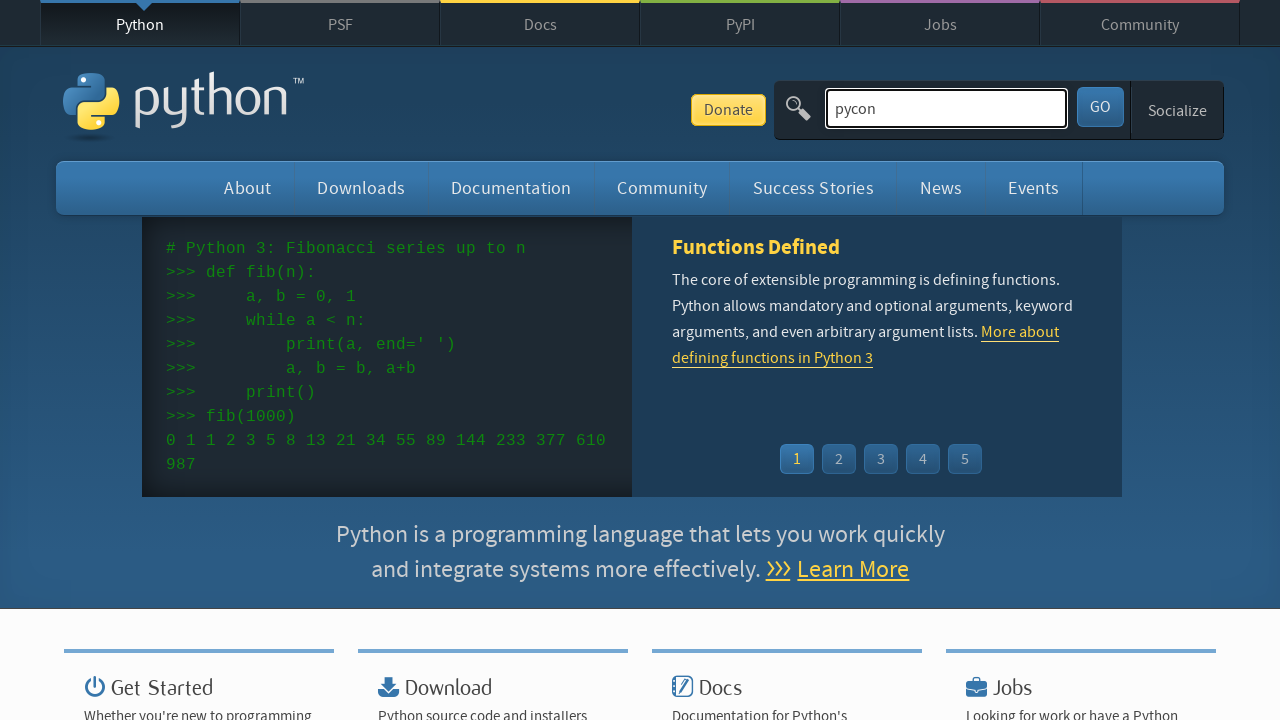

Clicked search submit button at (1100, 107) on button[type='submit']
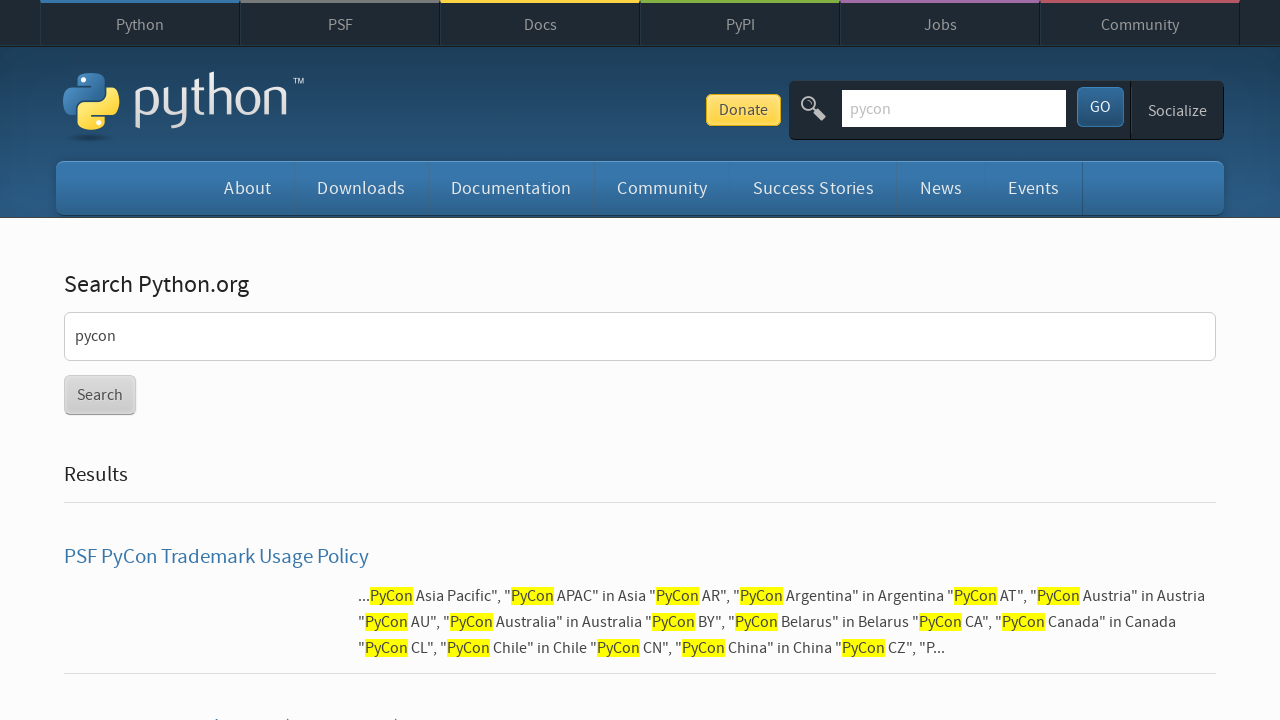

Search results loaded and displayed
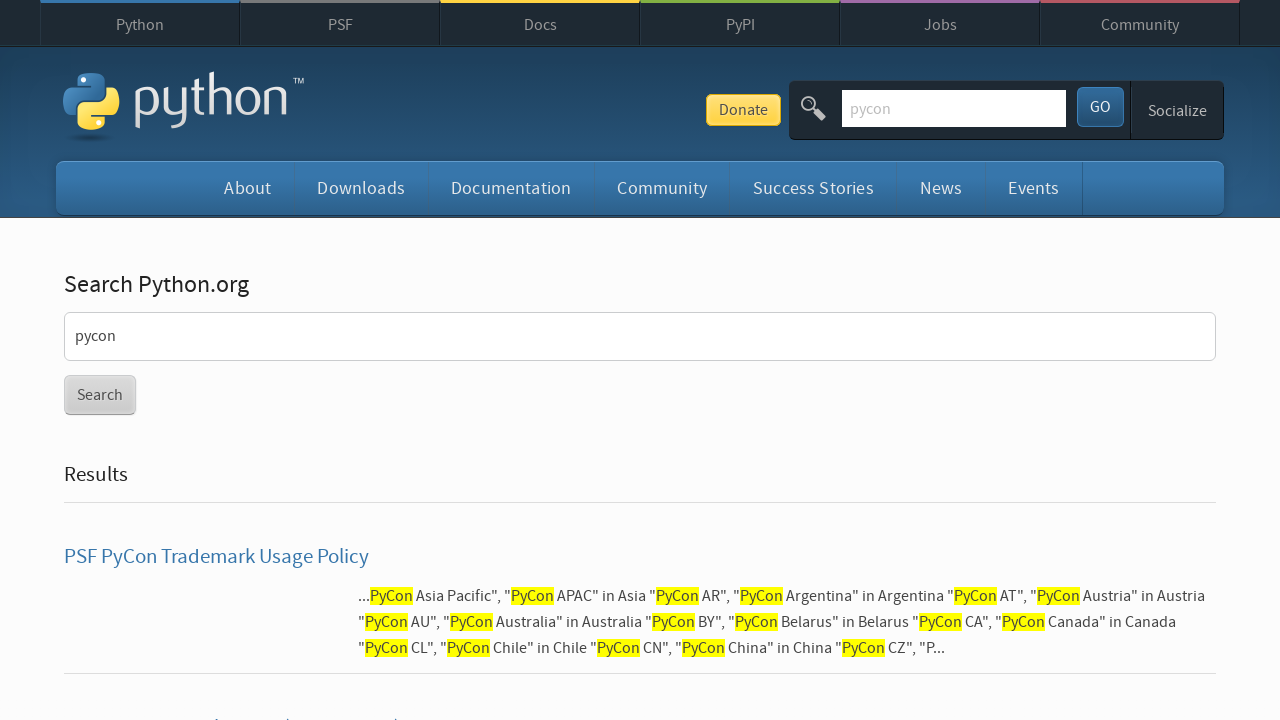

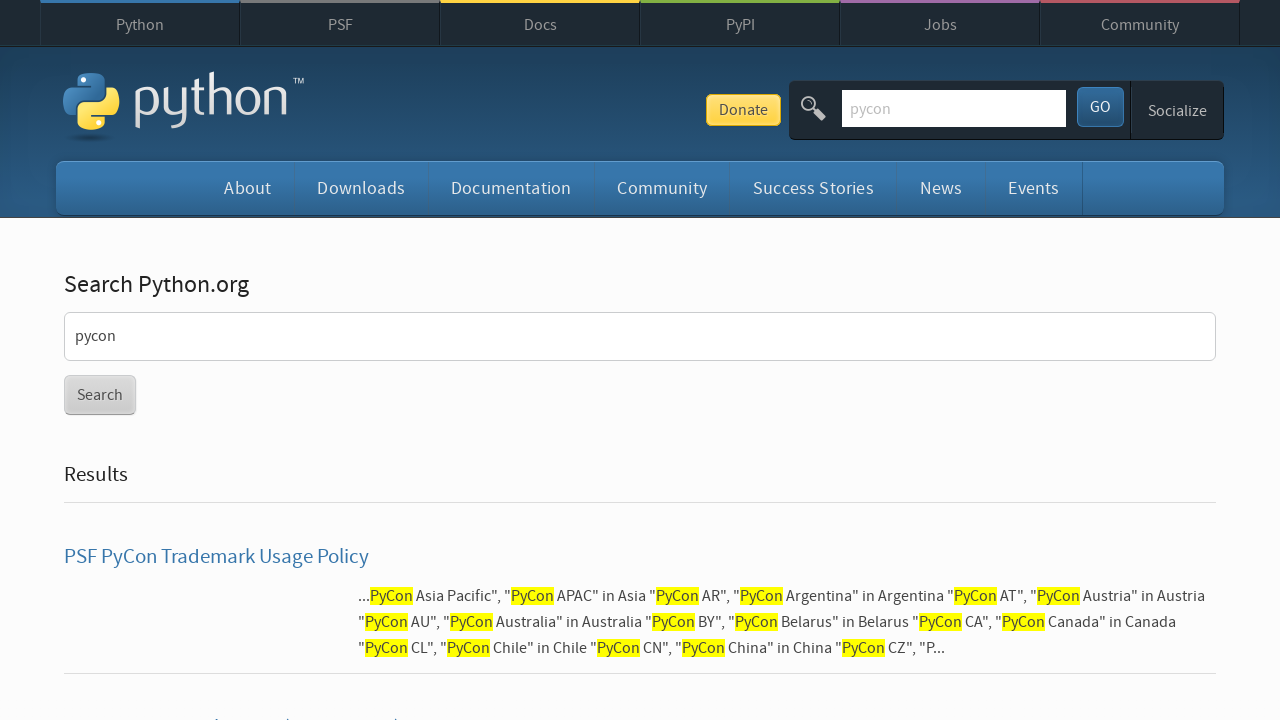